Tests jQuery UI drag-and-drop functionality by navigating to the Droppable demo, performing a drag-and-drop operation, and then navigating to the Resizable demo

Starting URL: https://jqueryui.com

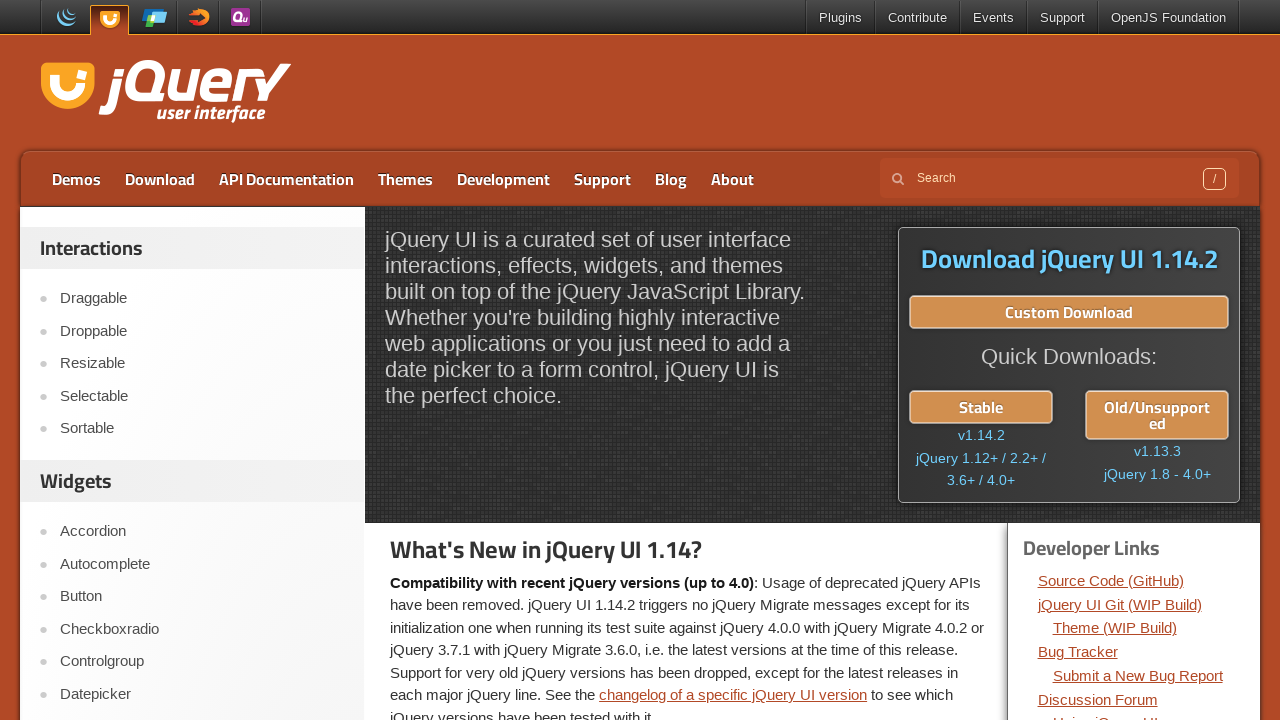

Clicked on Droppable link at (202, 331) on xpath=//a[text()='Droppable']
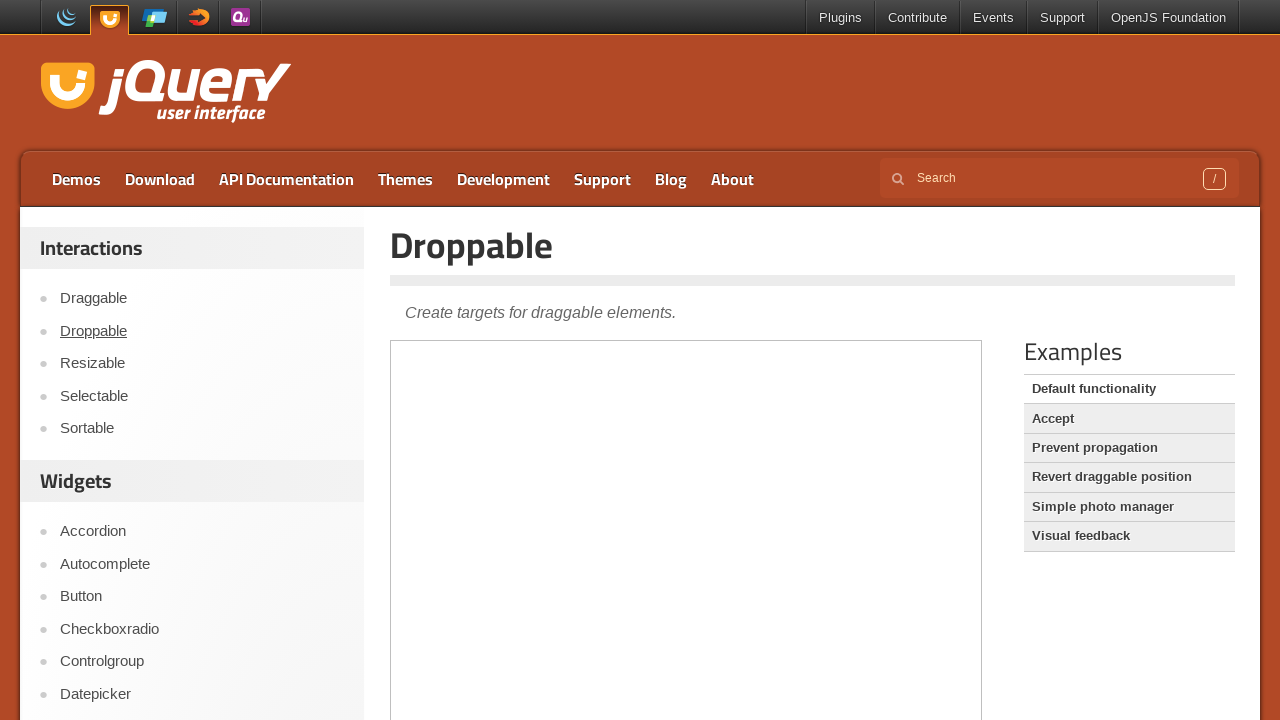

Located demo iframe
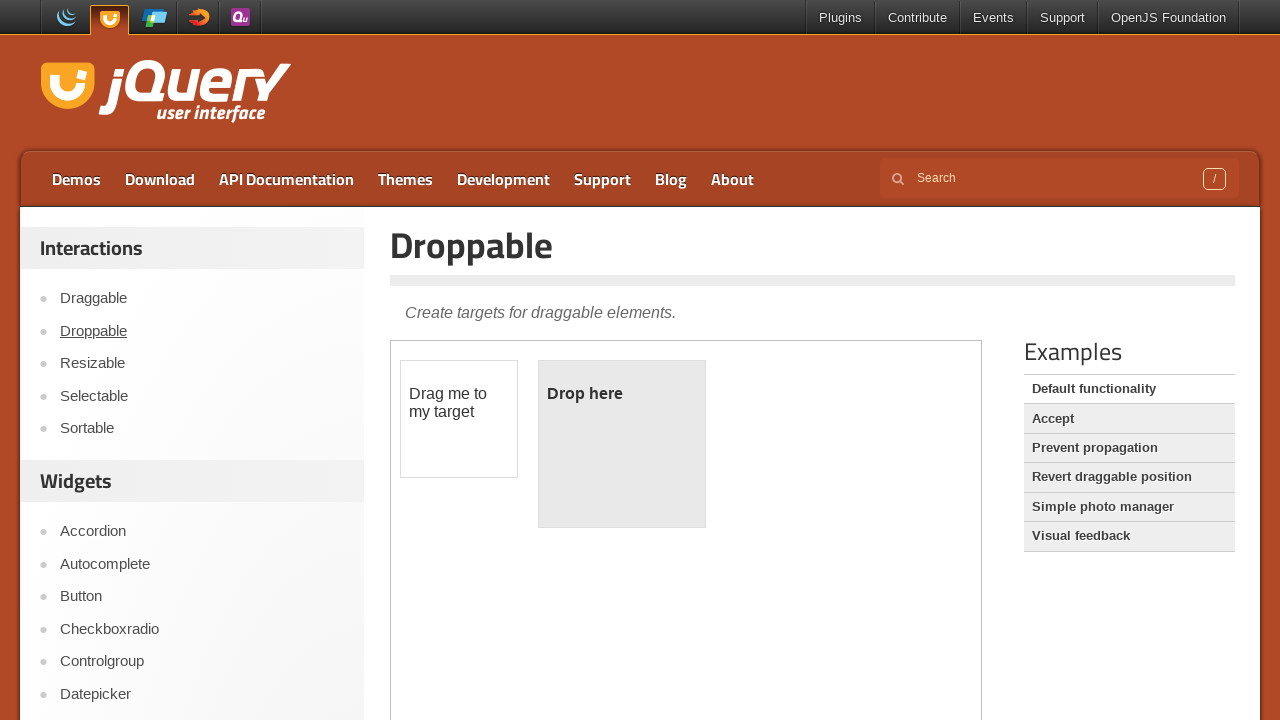

Performed drag-and-drop operation from draggable element to droppable element at (622, 444)
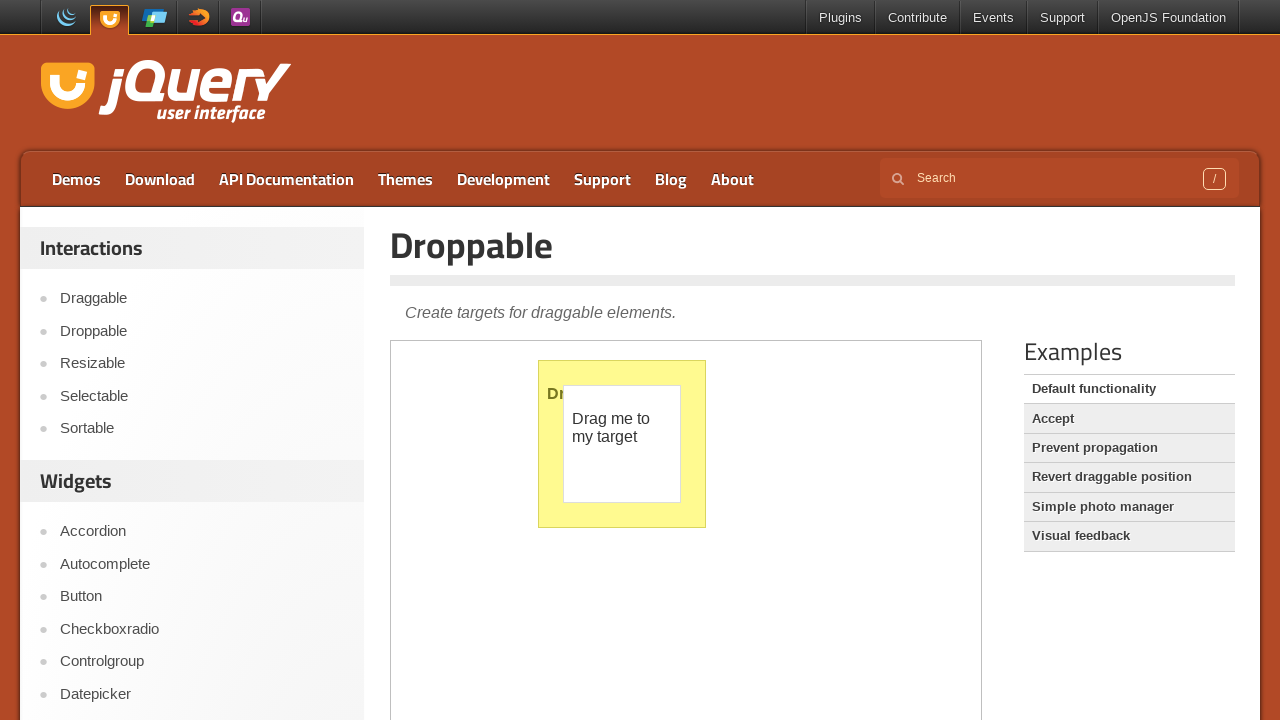

Clicked on Resizable link at (202, 364) on xpath=//a[text()='Resizable']
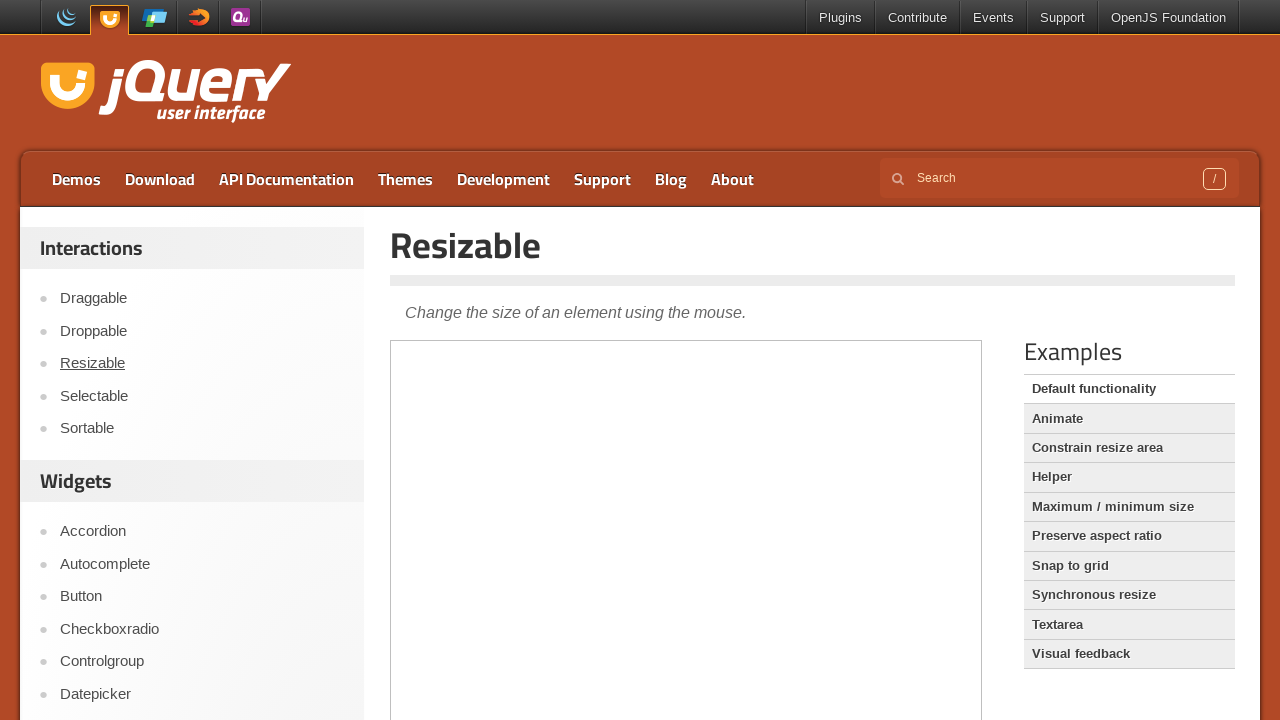

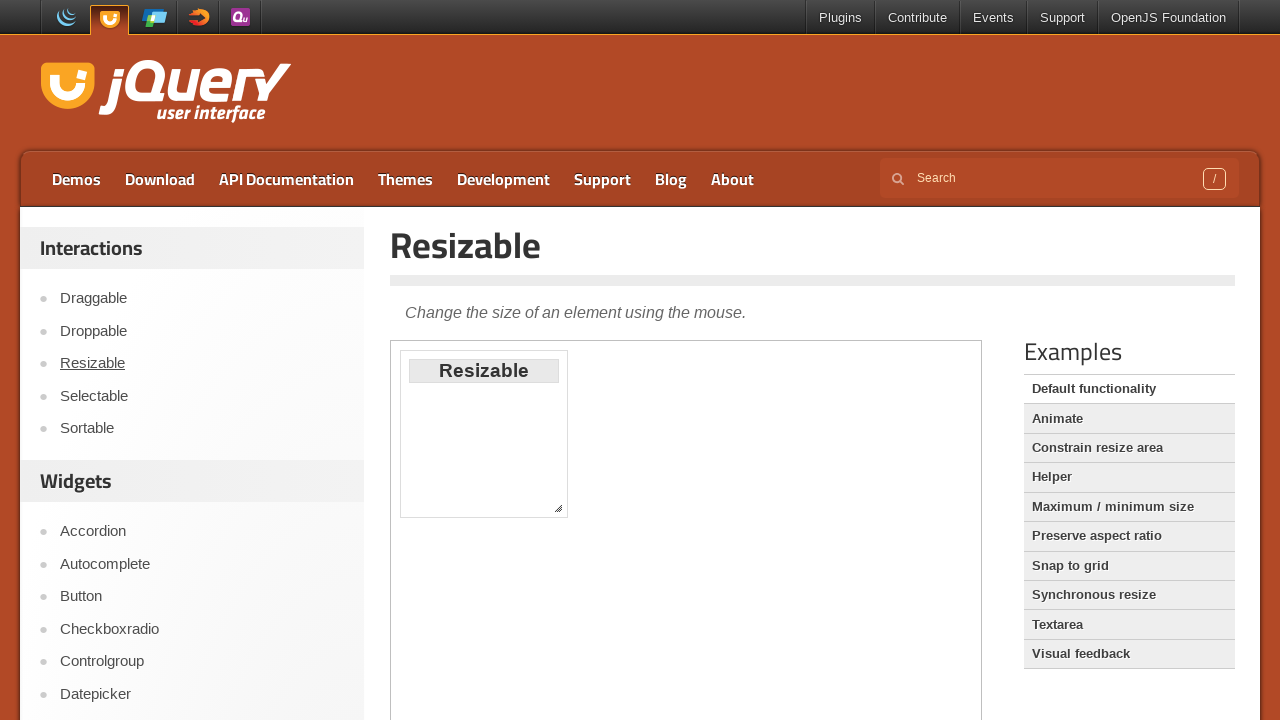